Navigates to Browse Languages, clicks on the 0-9 section, and verifies that languages beginning with numbers are listed.

Starting URL: http://www.99-bottles-of-beer.net/

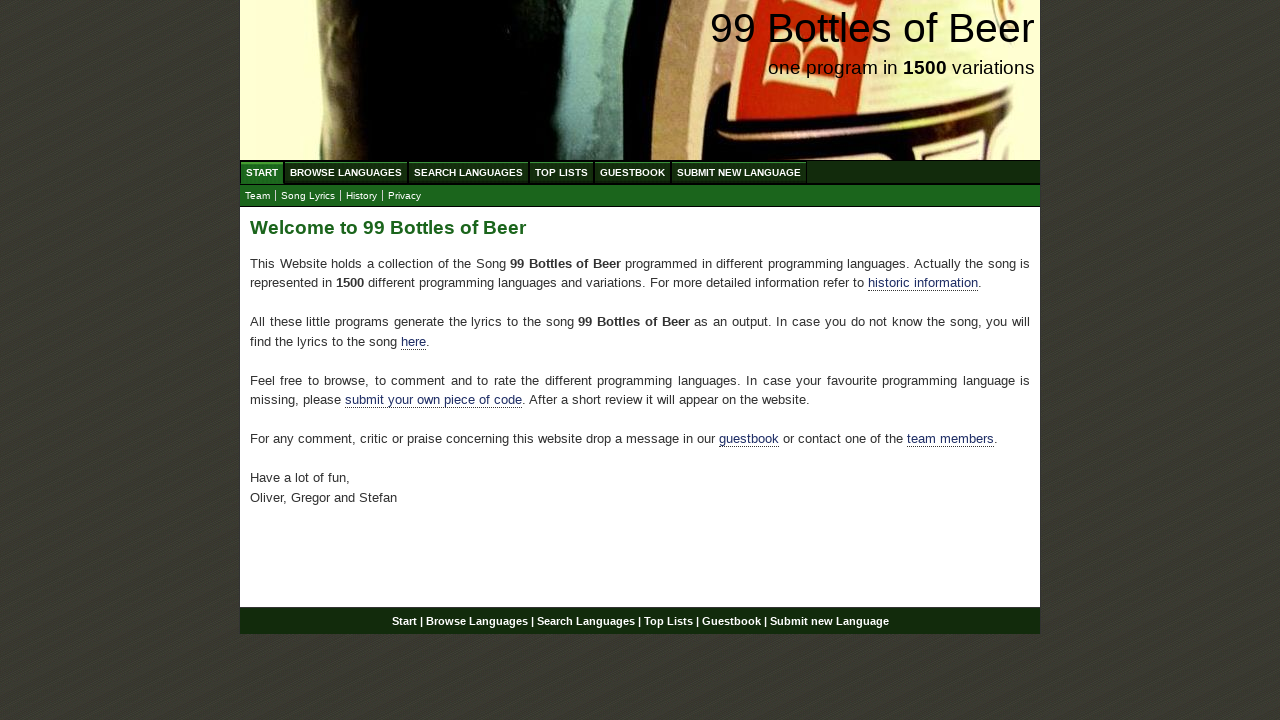

Clicked on Browse Languages link at (346, 172) on a[href='/abc.html']
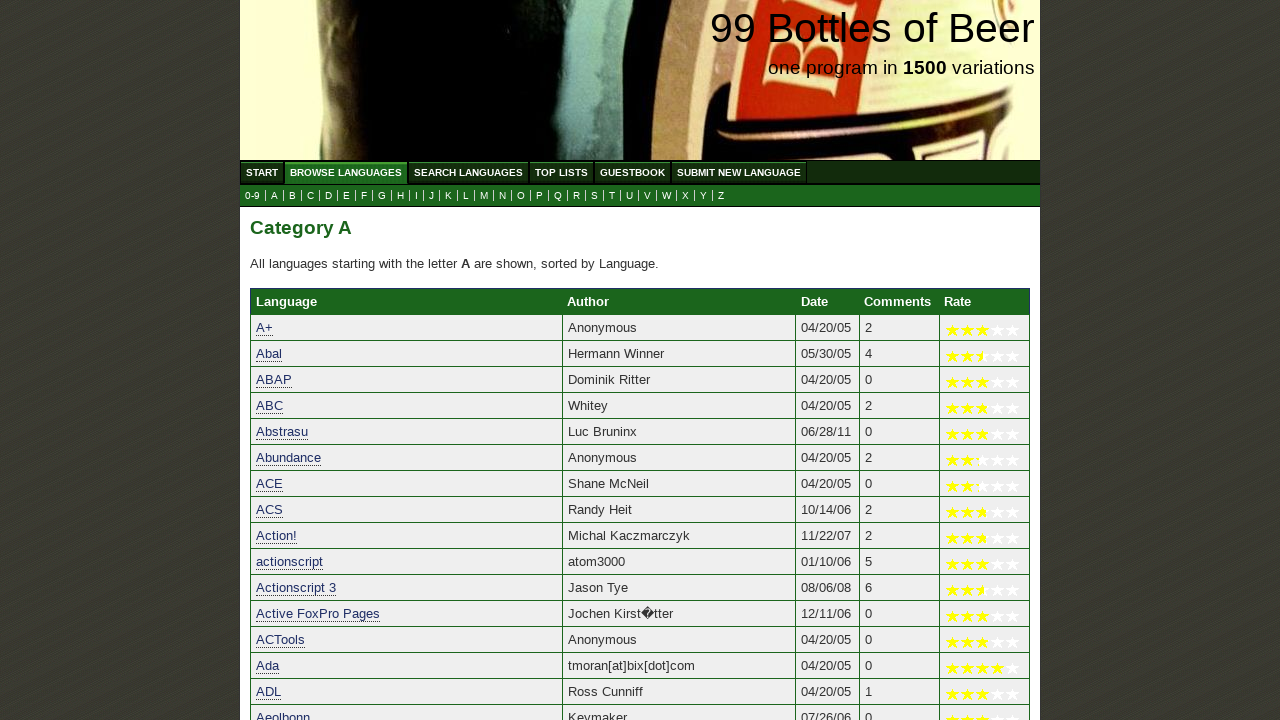

Clicked on 0-9 section to view languages beginning with numbers at (252, 196) on a[href='0.html']
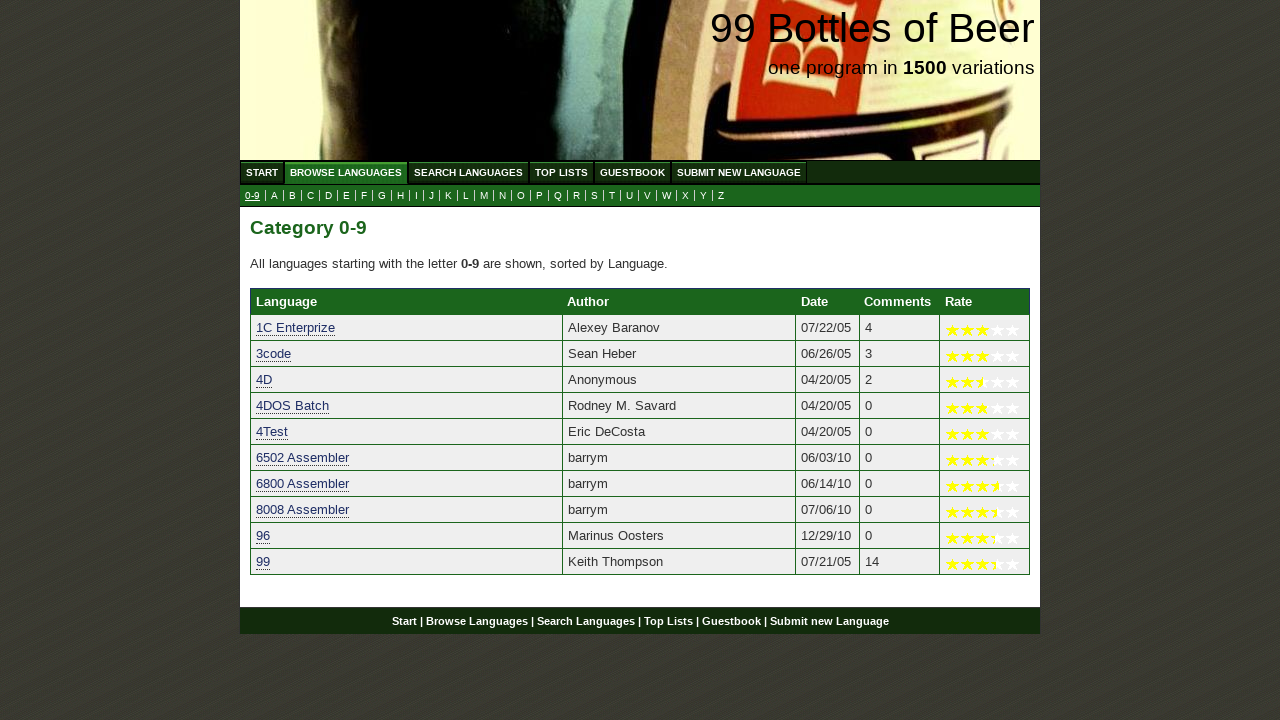

Languages table loaded with rows containing onmouseover events
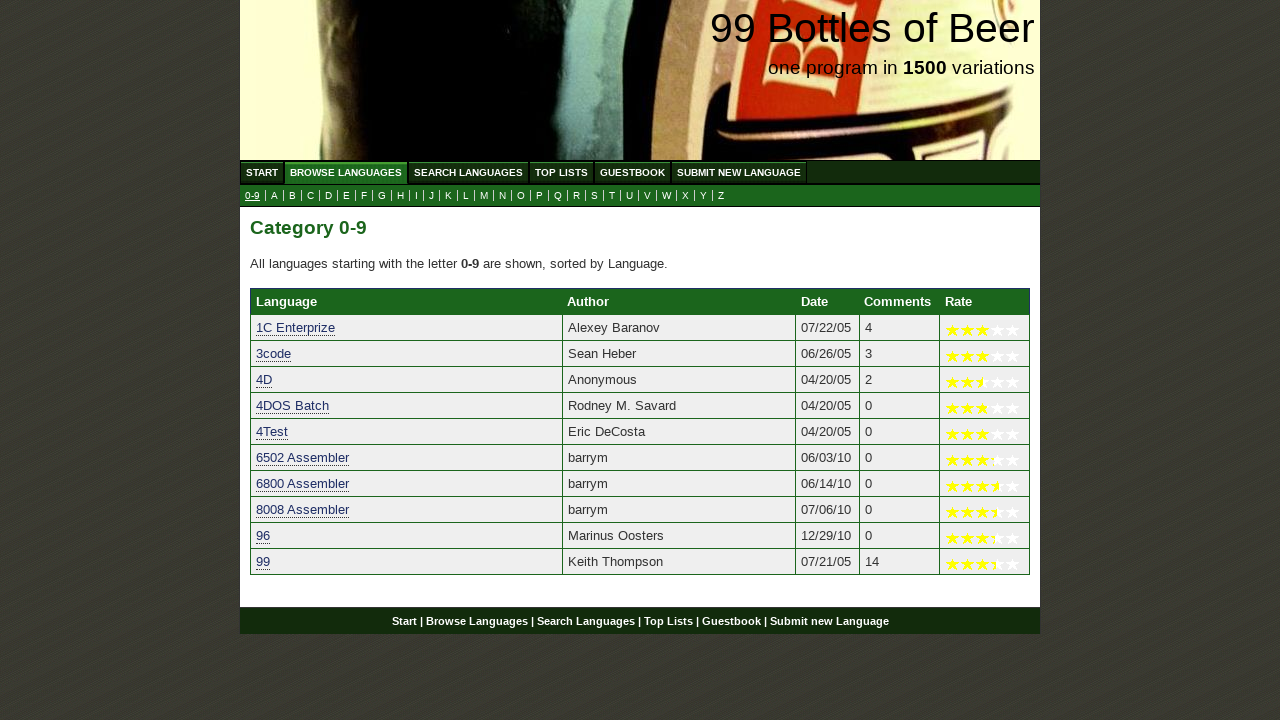

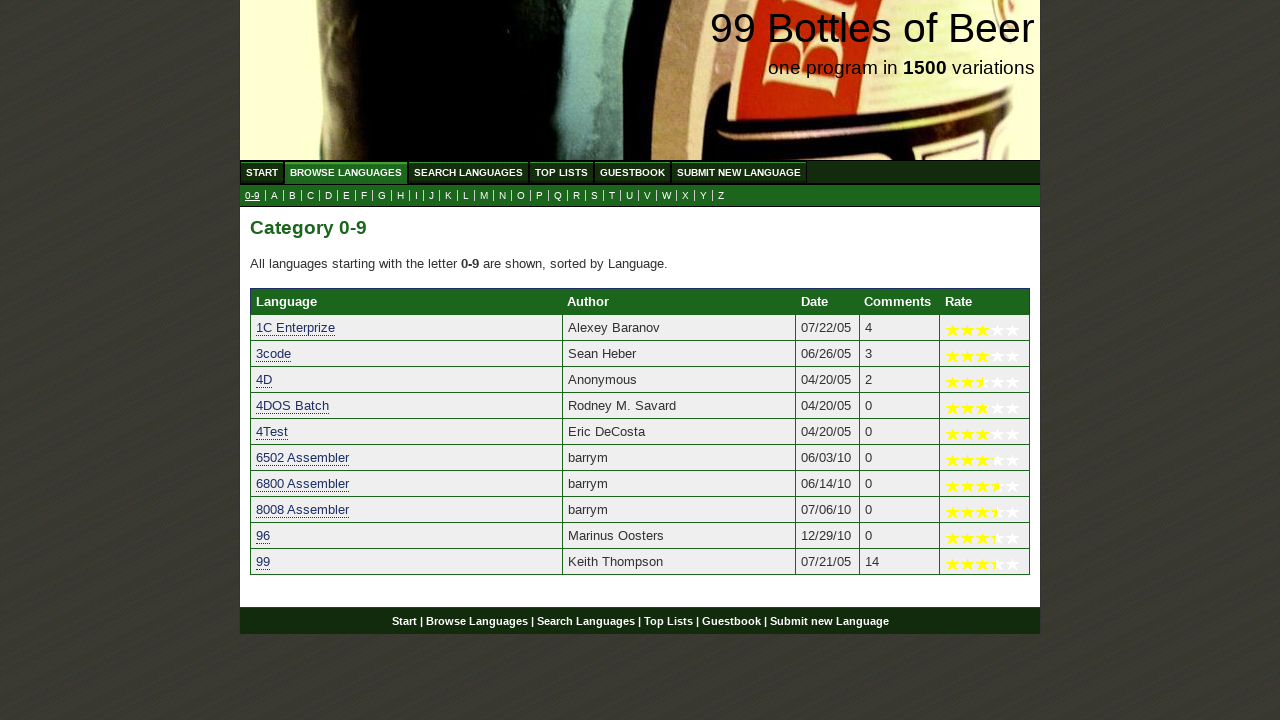